Tests the calendar/date picker functionality on a flight booking website by clicking on the departure date field to open the calendar widget.

Starting URL: https://www.happyeasygo.com/flight/?utm_source=google&utm_medium=cpc&utm_campaign=GG_PC_SE_IN_en_Flight_Generic_NA_Exact&gclid=EAIaIQobChMI-9HWsO-05QIVzRErCh2UdQCCEAAYASAAEgIB1fD_BwE

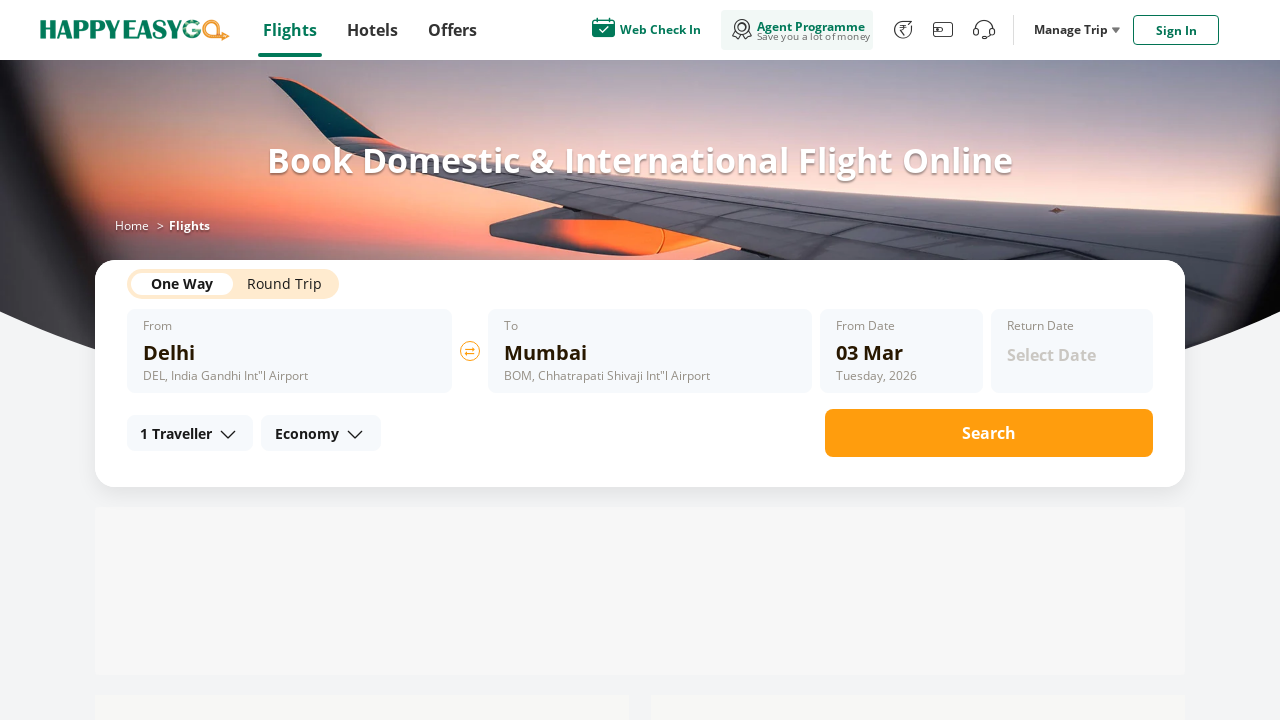

Waited for page to load with networkidle state
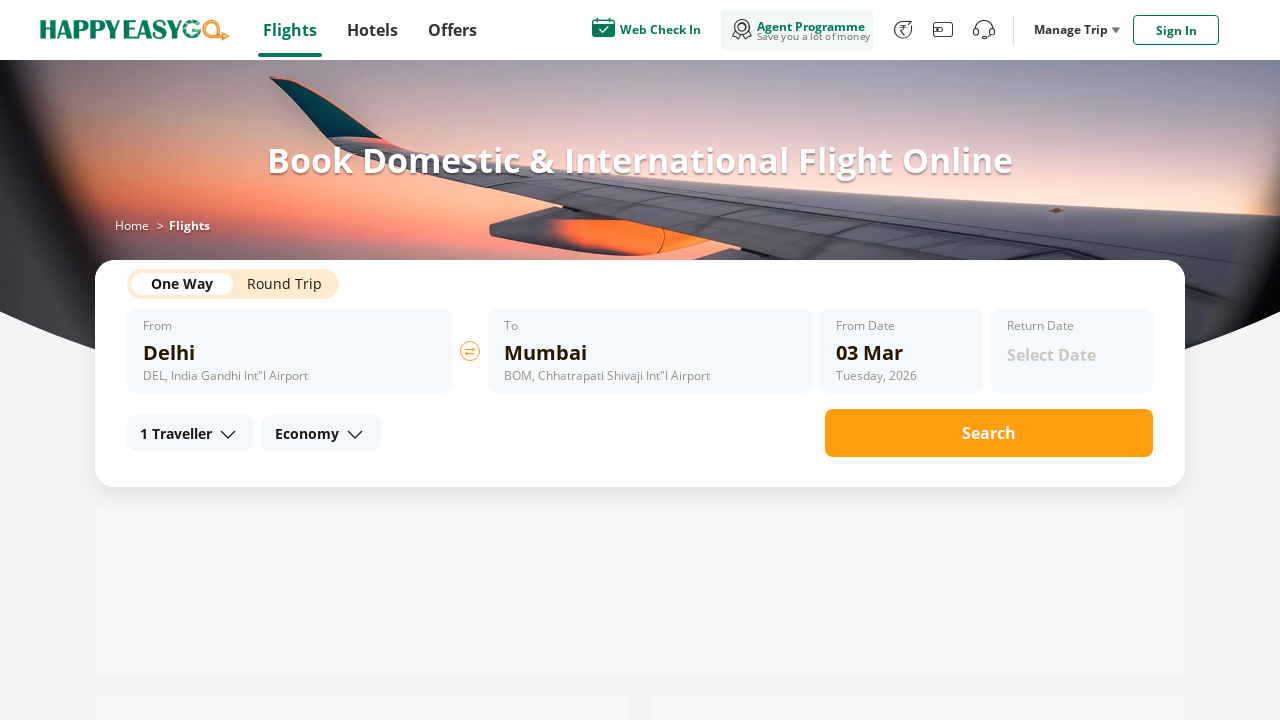

Clicked on departure date field to open calendar widget at (902, 353) on #D_date
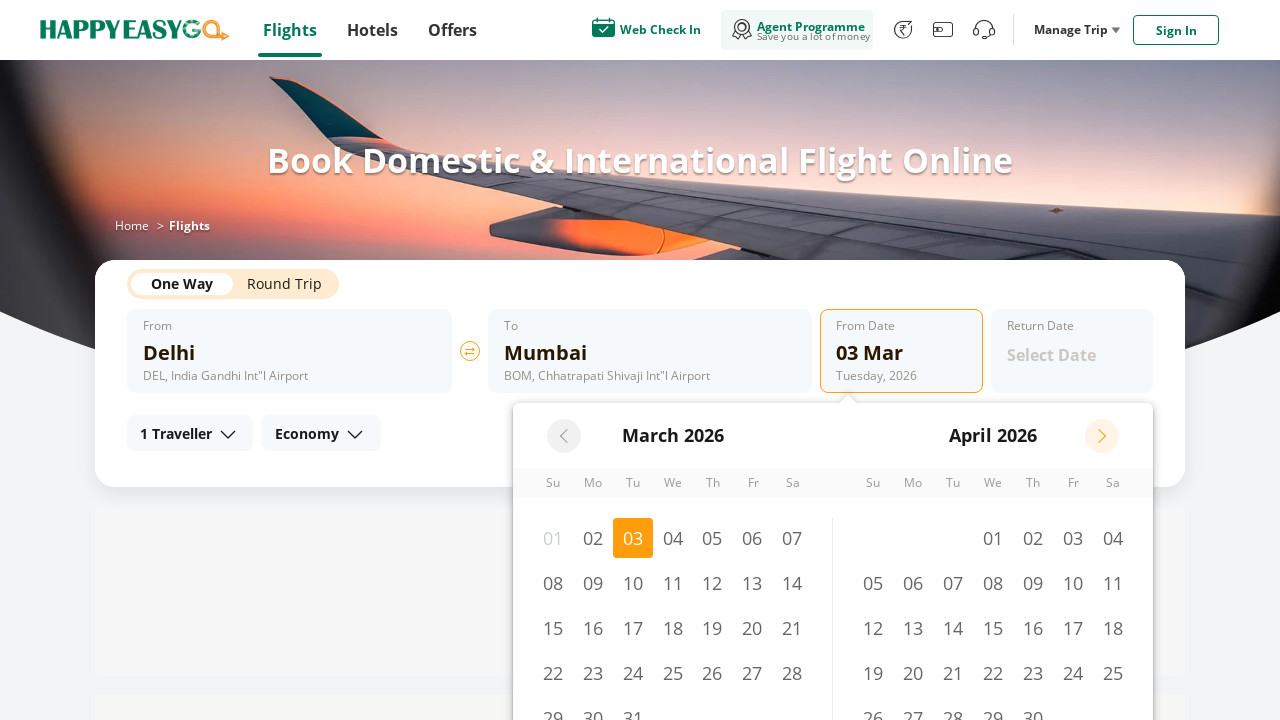

Calendar widget appeared after 1 second delay
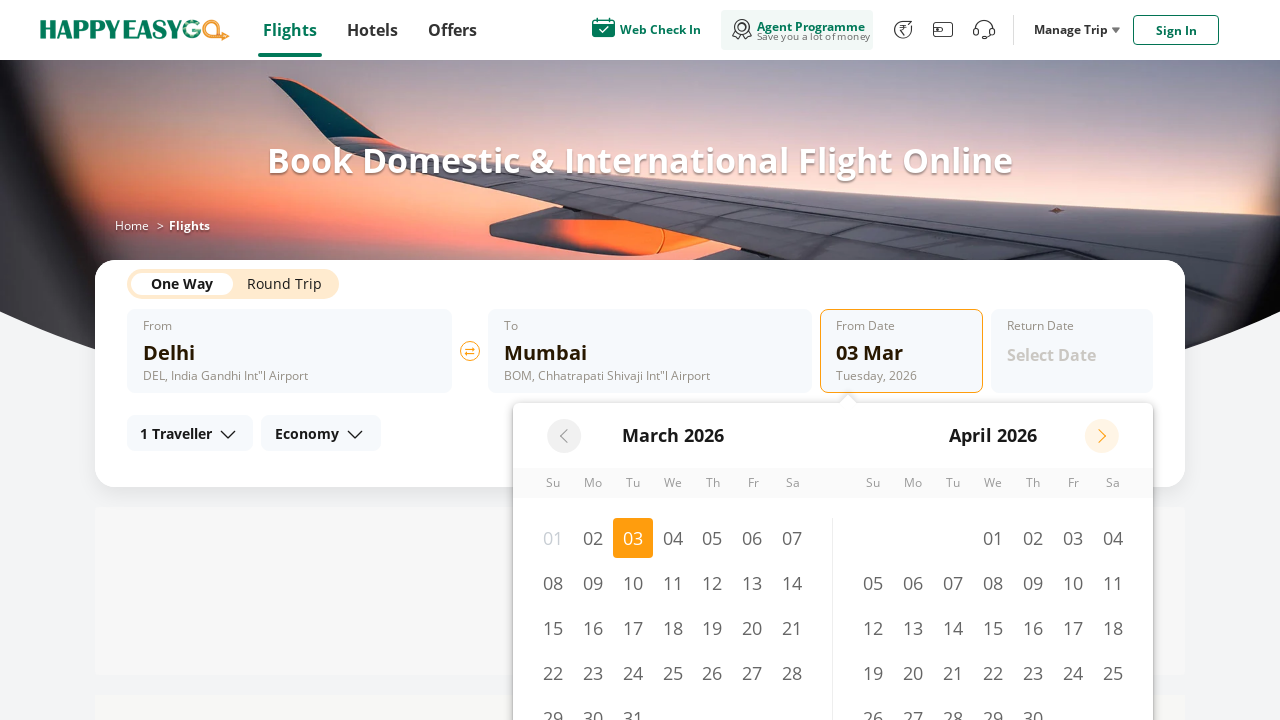

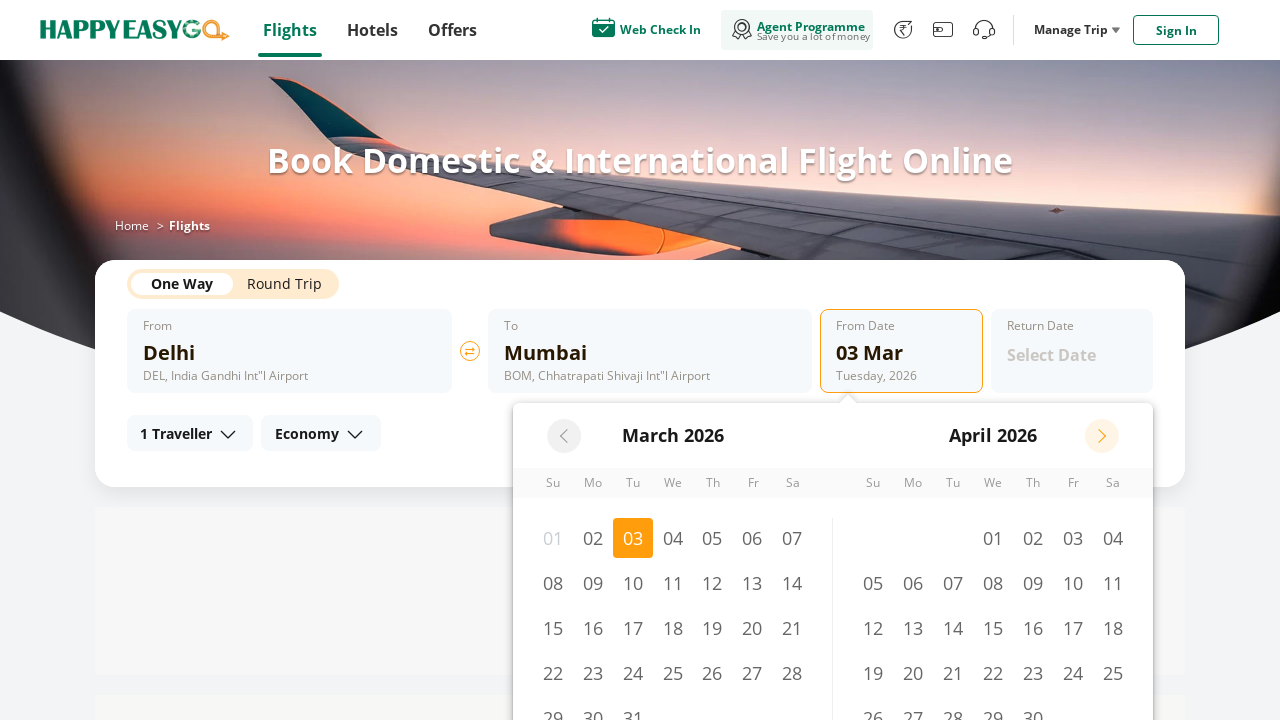